Loads the signup page and waits for network idle state

Starting URL: https://etf-web-mi7p.vercel.app/signup

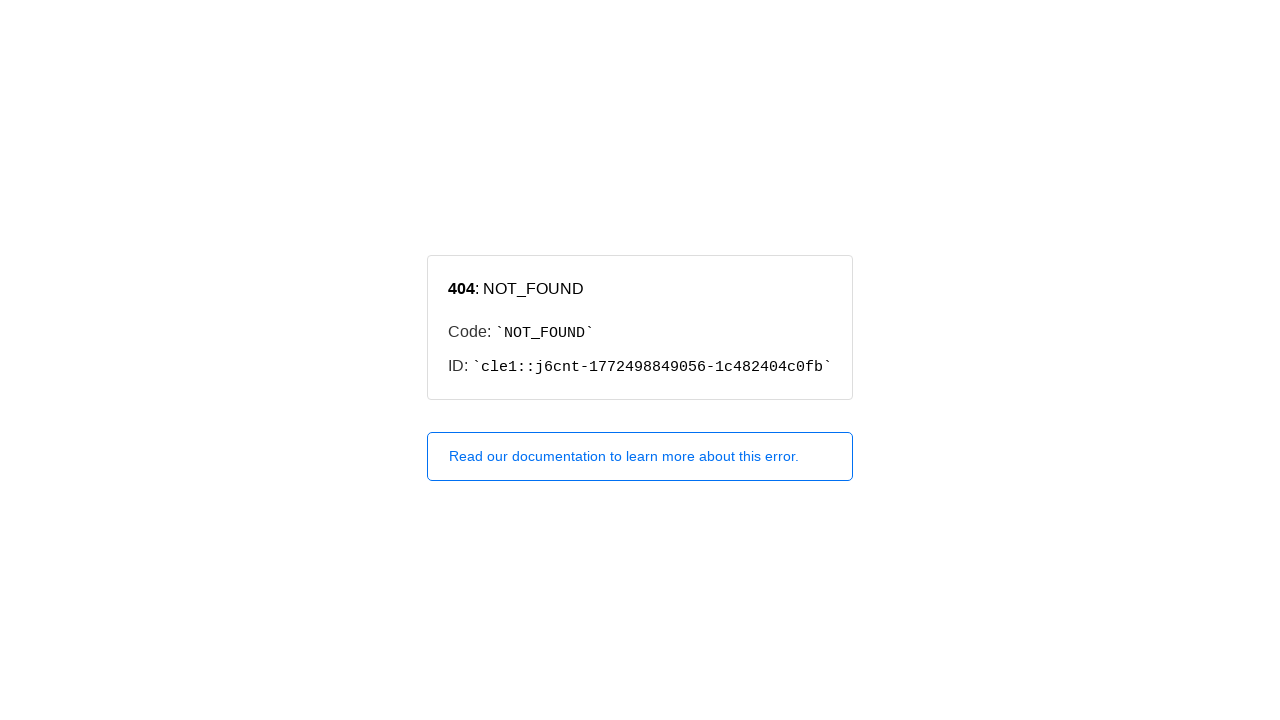

Navigated to signup page
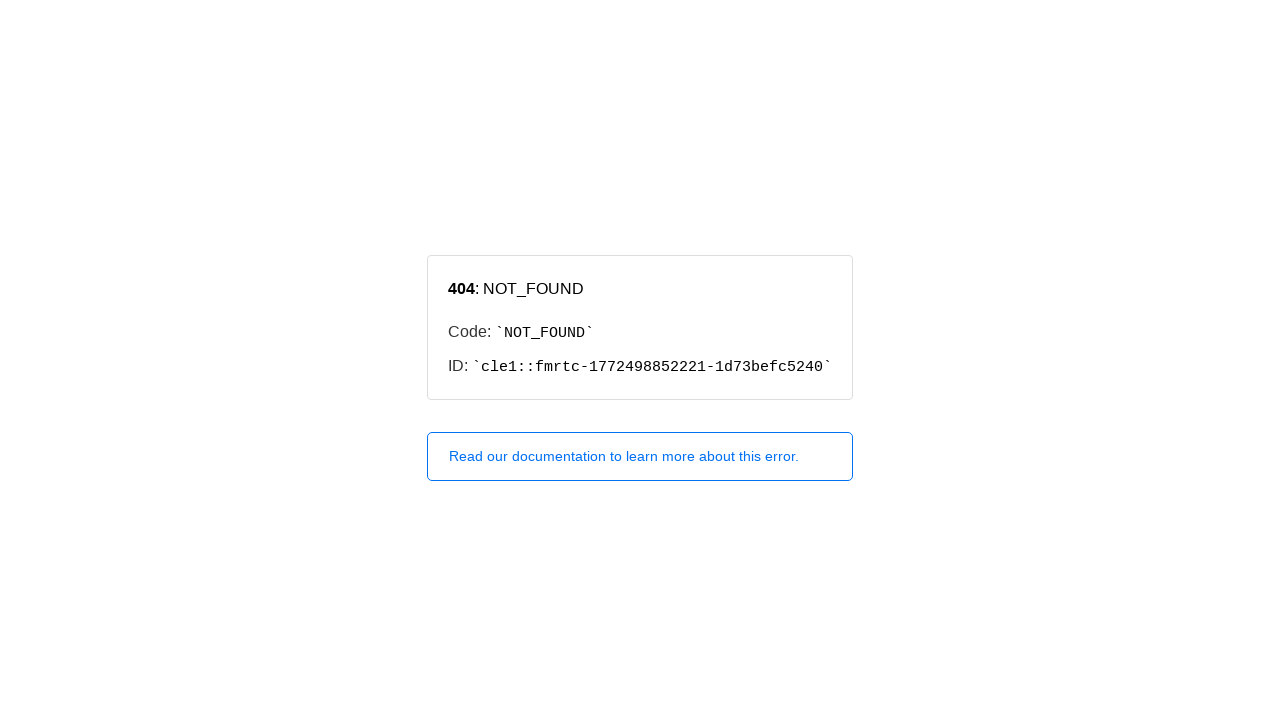

Waited for network idle state - signup page fully loaded
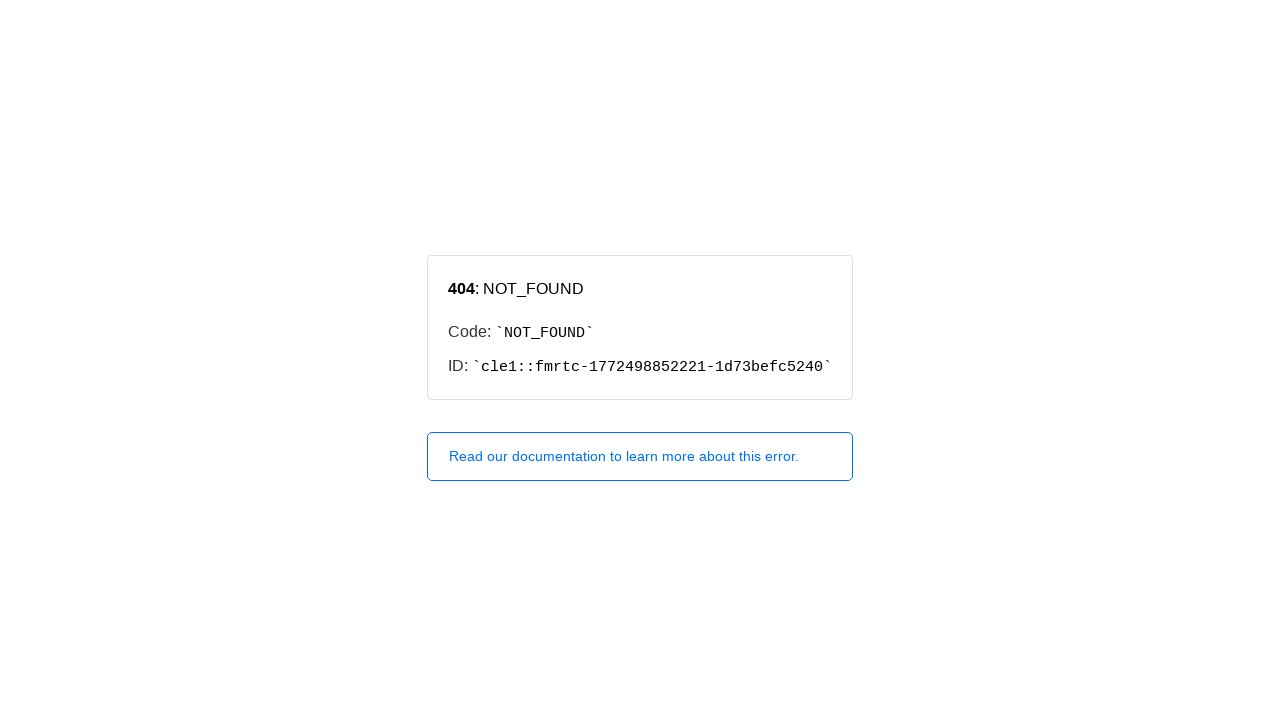

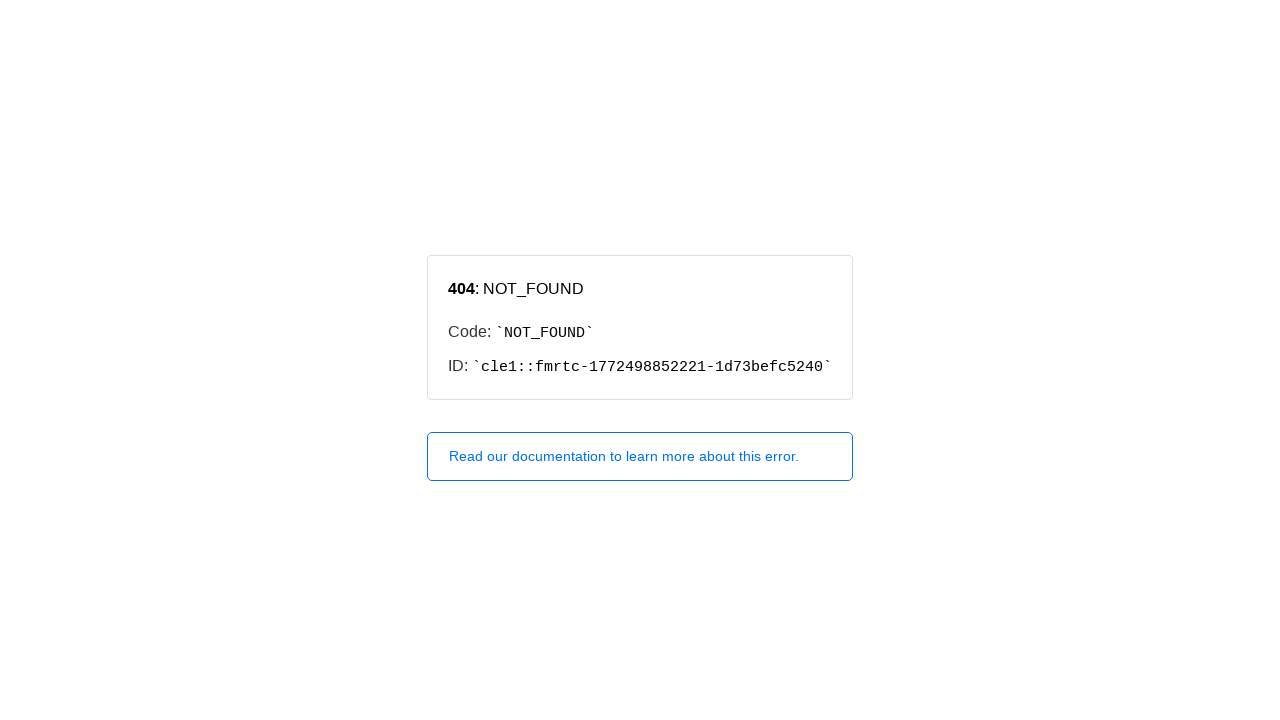